Tests dynamic loading functionality by clicking a start button and waiting for content to appear

Starting URL: https://automationfc.github.io/dynamic-loading/

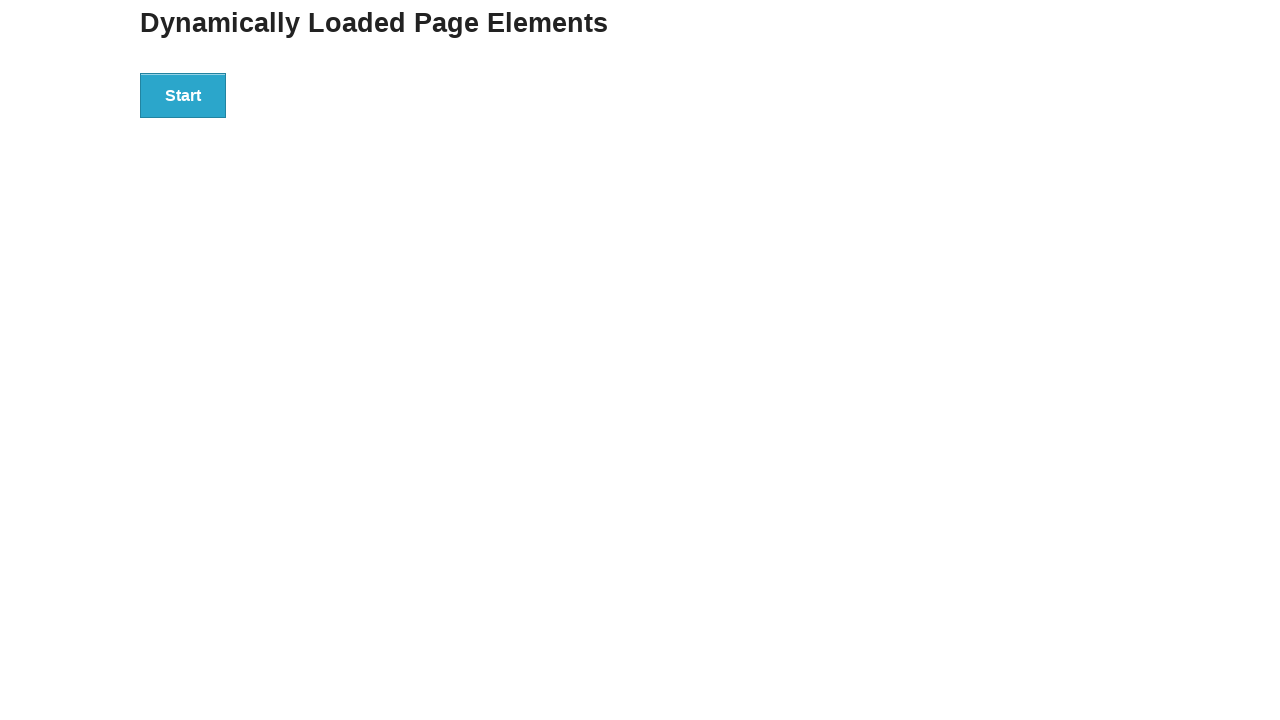

Clicked the start button to initiate dynamic loading at (183, 95) on xpath=//div[@id='start']//button
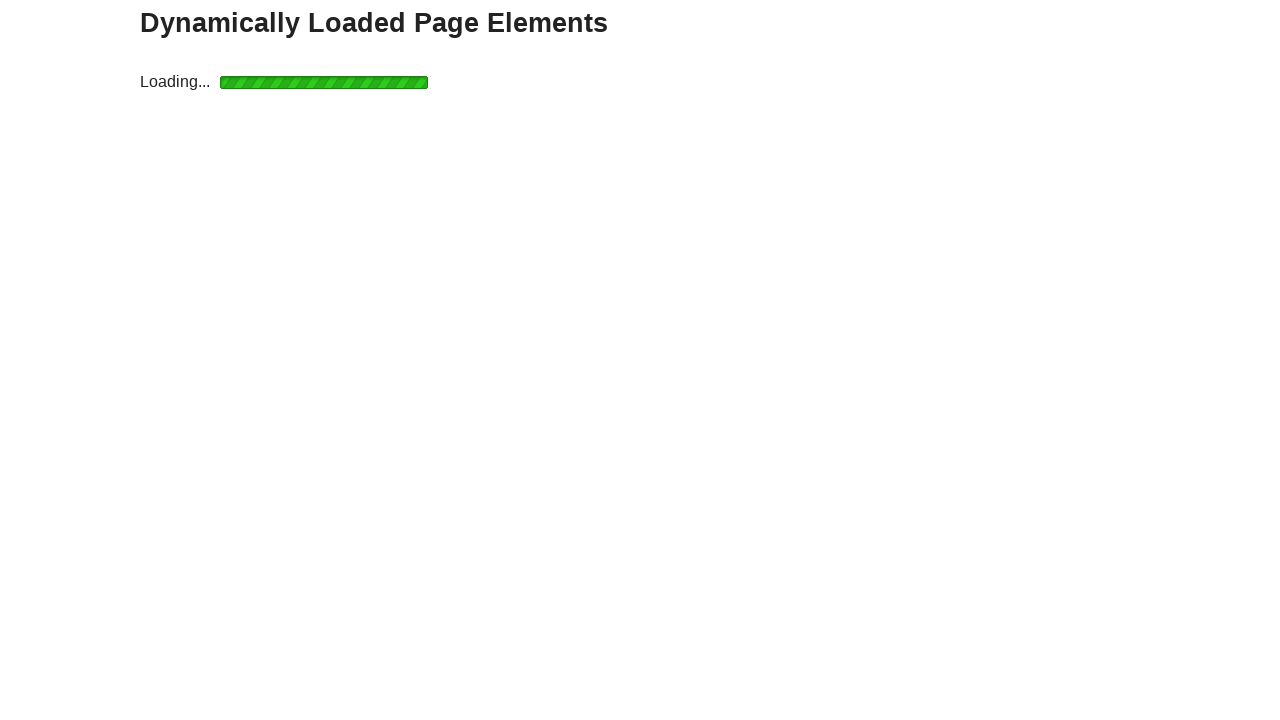

Waited for finish element to appear - dynamic content loaded
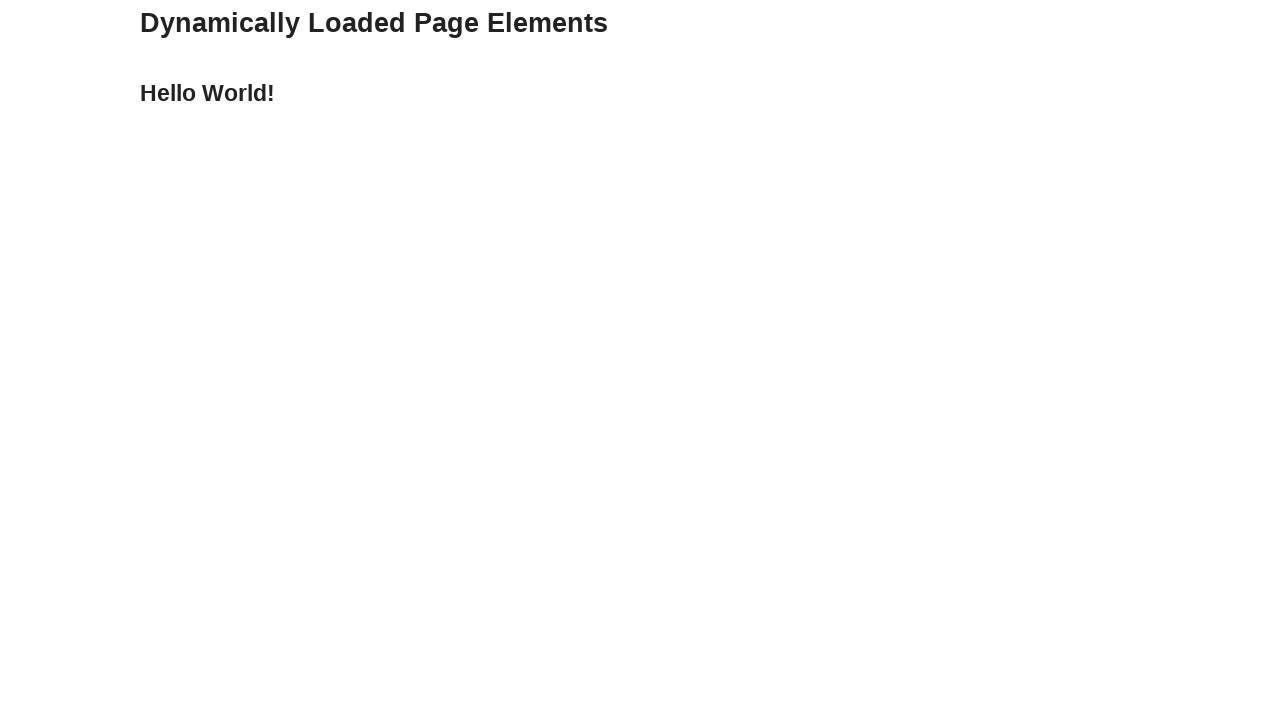

Verified that loaded content displays 'Hello World!' as expected
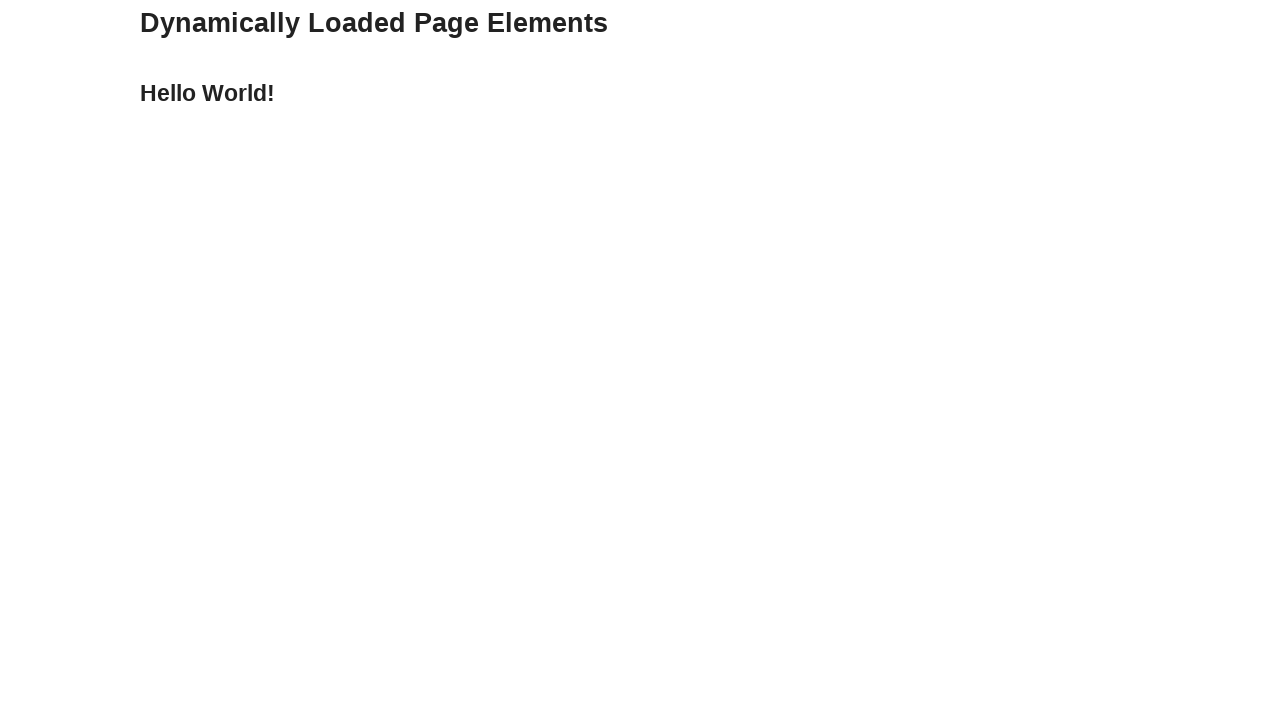

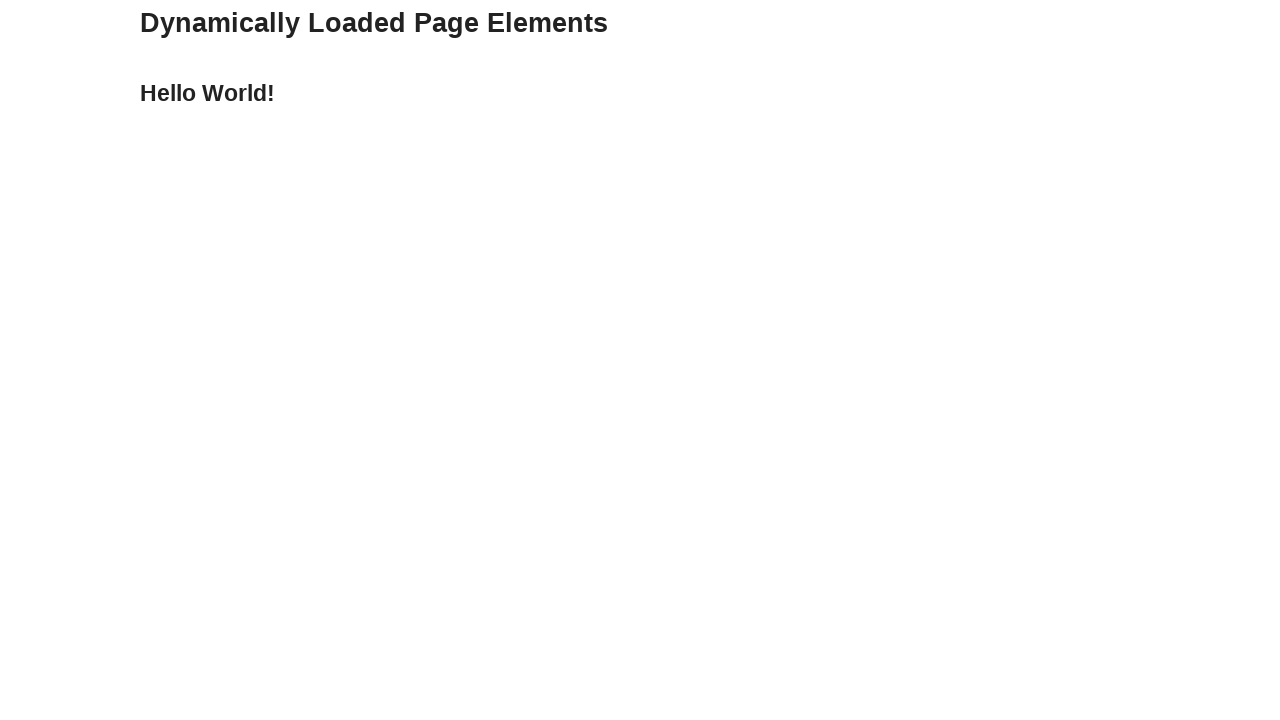